Tests checkbox selection, radio button selection, and show/hide functionality on a practice automation page

Starting URL: https://rahulshettyacademy.com/AutomationPractice/

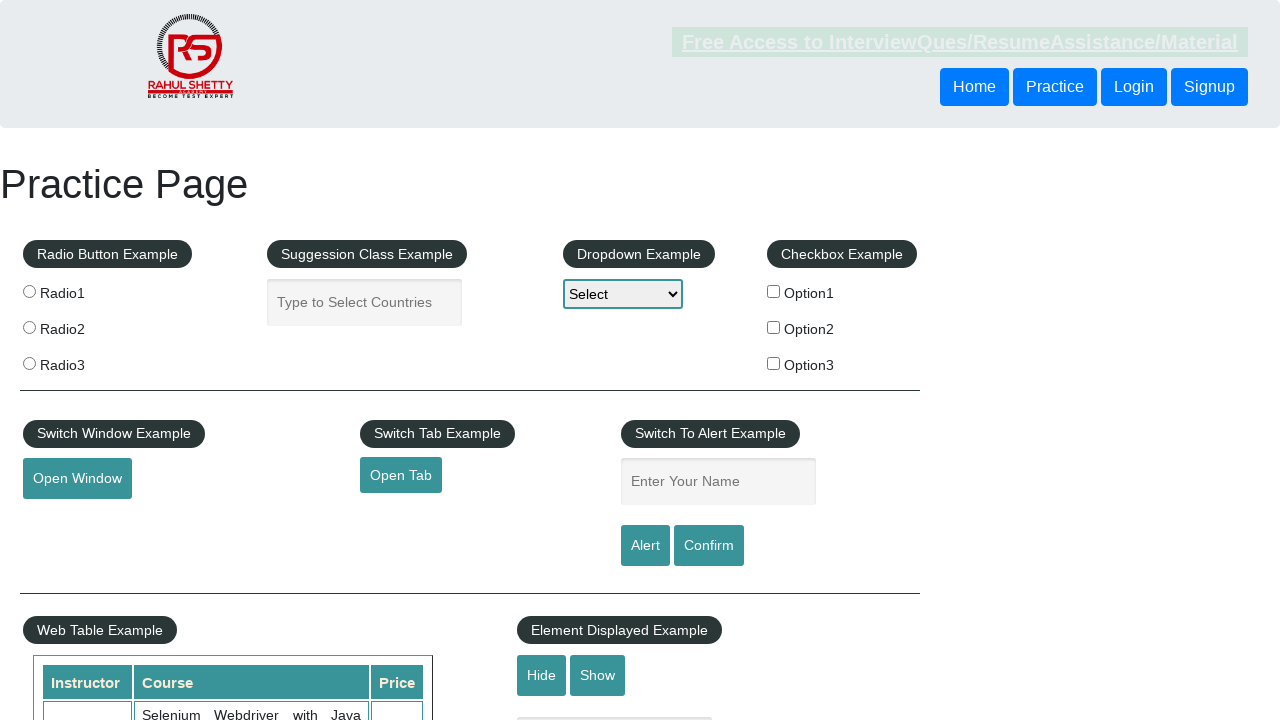

Navigated to https://rahulshettyacademy.com/AutomationPractice/
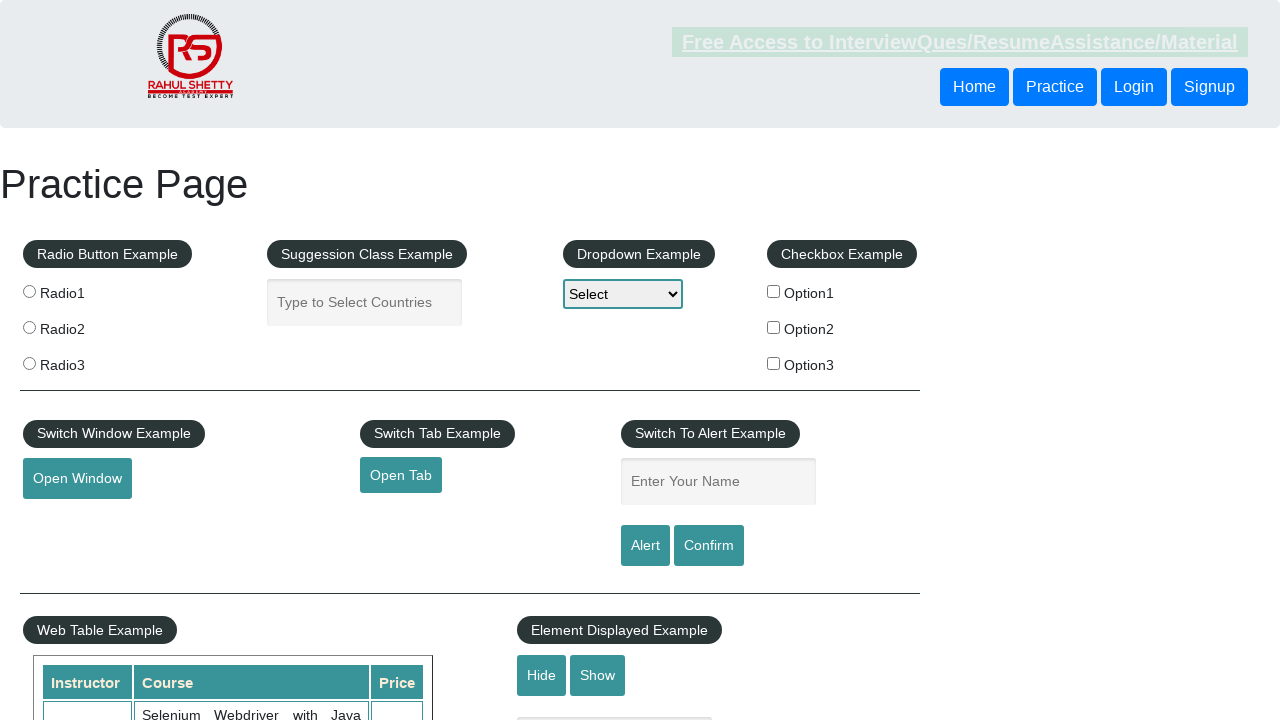

Located all checkboxes on the page
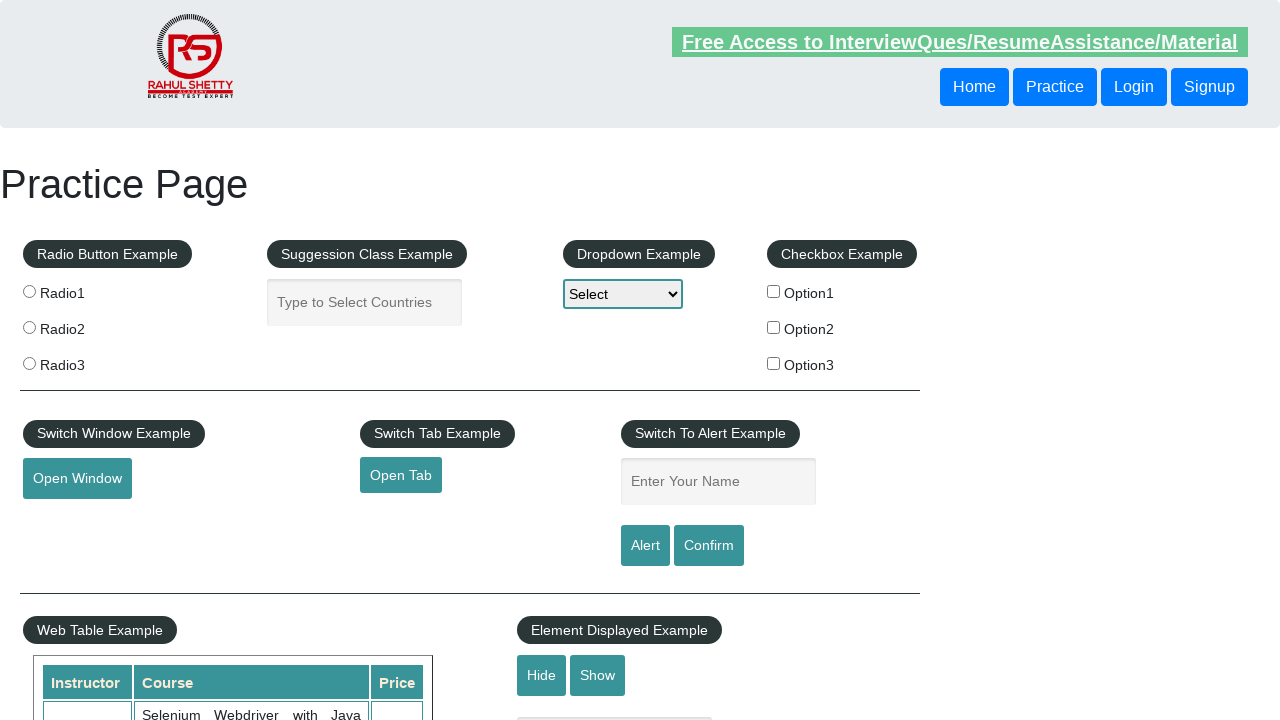

Selected checkbox with value='option2' at (774, 327) on input[type='checkbox'] >> nth=1
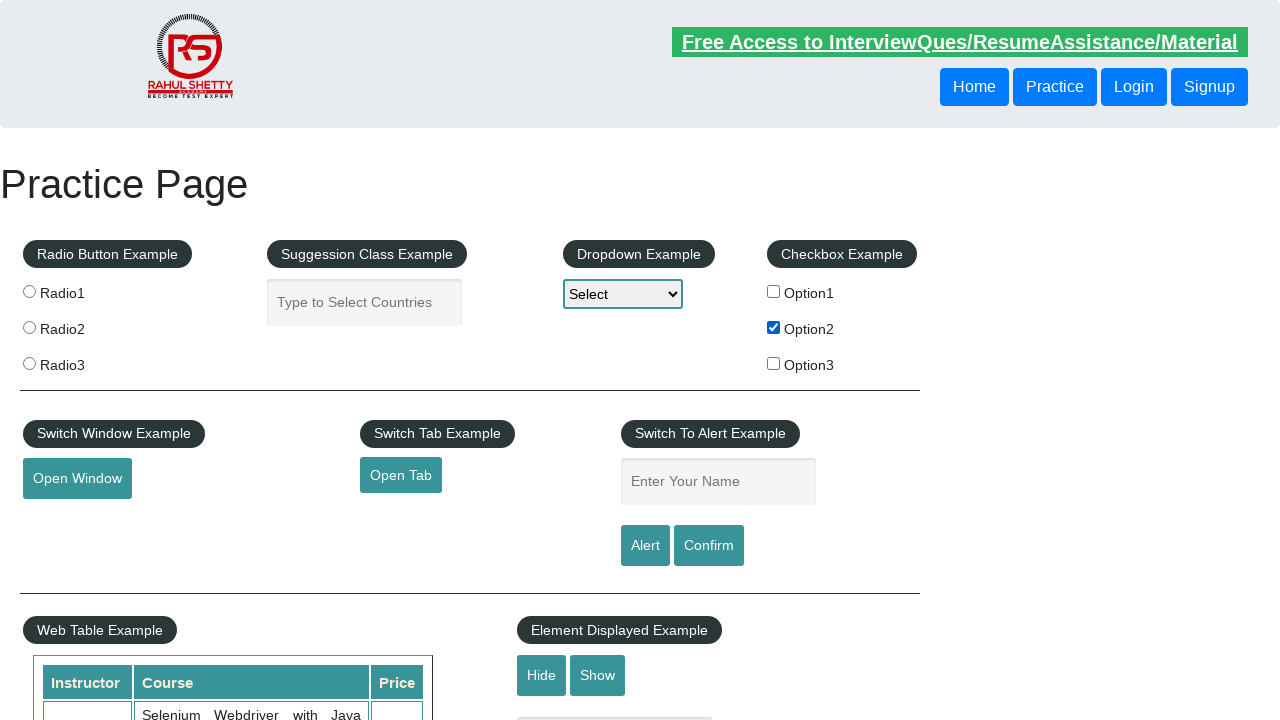

Located all radio buttons with name='radioButton'
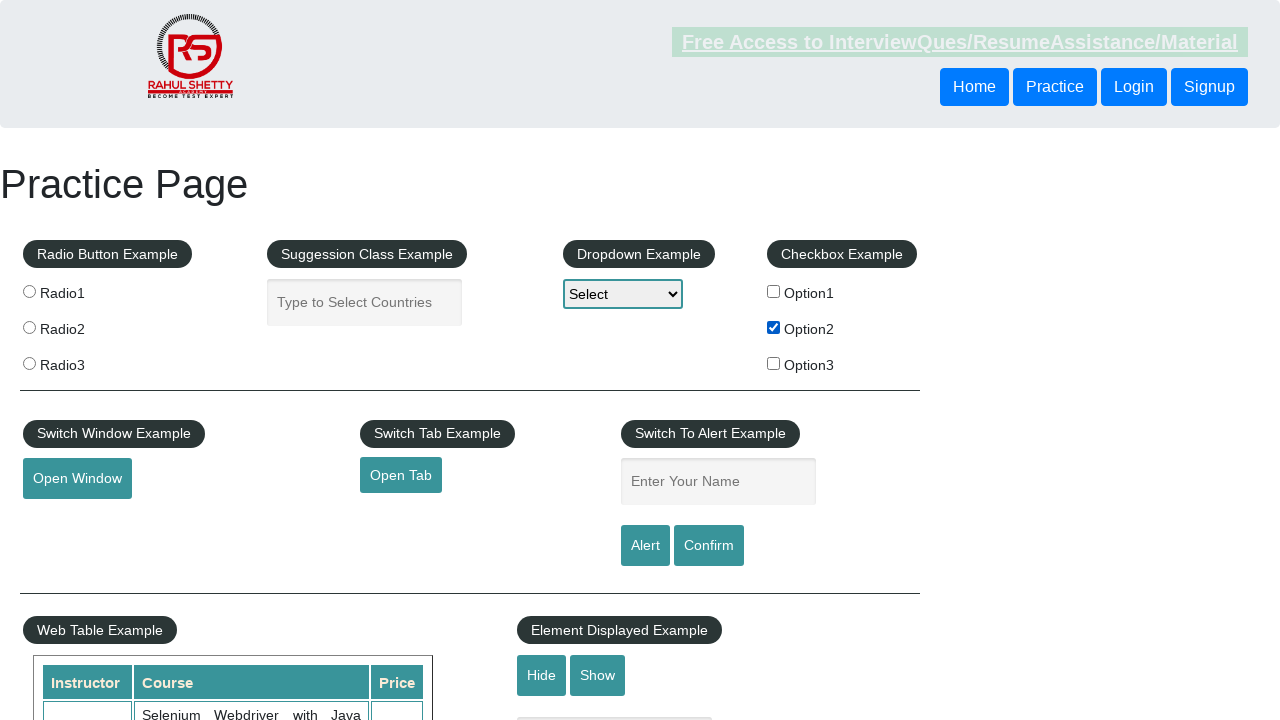

Selected the third radio button at (29, 363) on input[name='radioButton'] >> nth=2
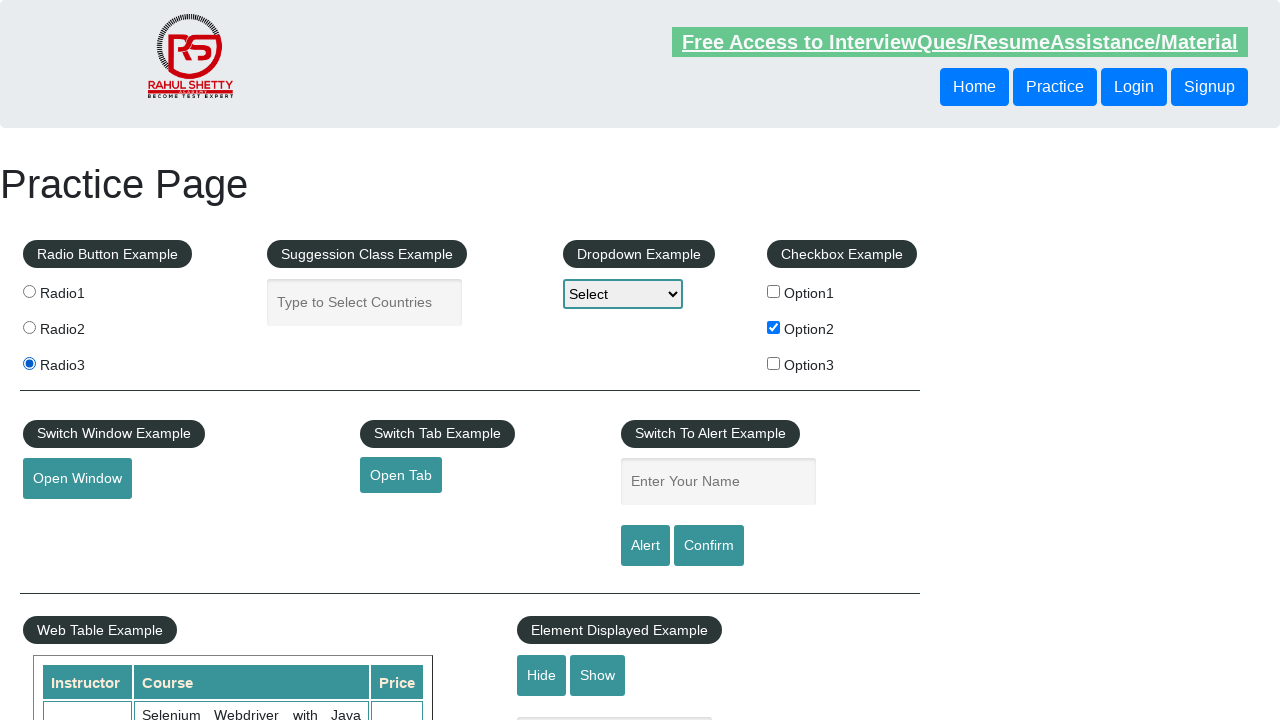

Verified that the text field '#displayed-text' is initially visible
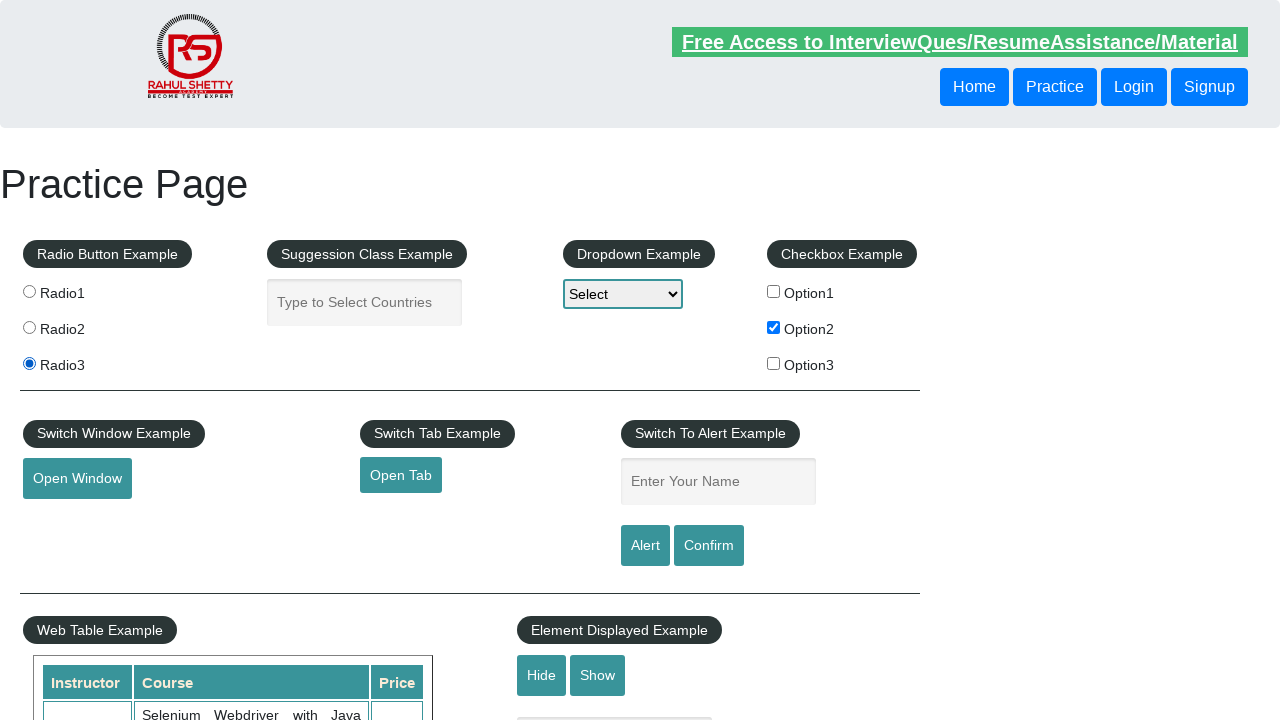

Clicked the hide button '#hide-textbox' at (542, 675) on #hide-textbox
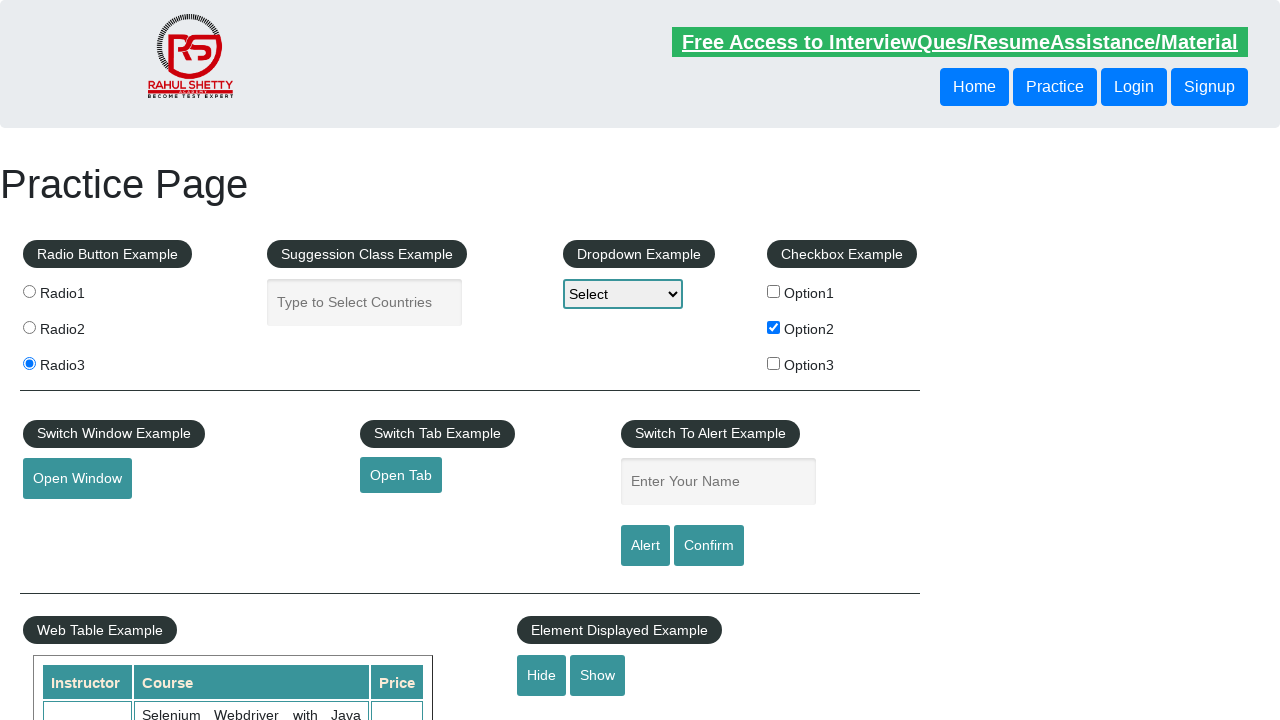

Verified that the text field '#displayed-text' is now hidden
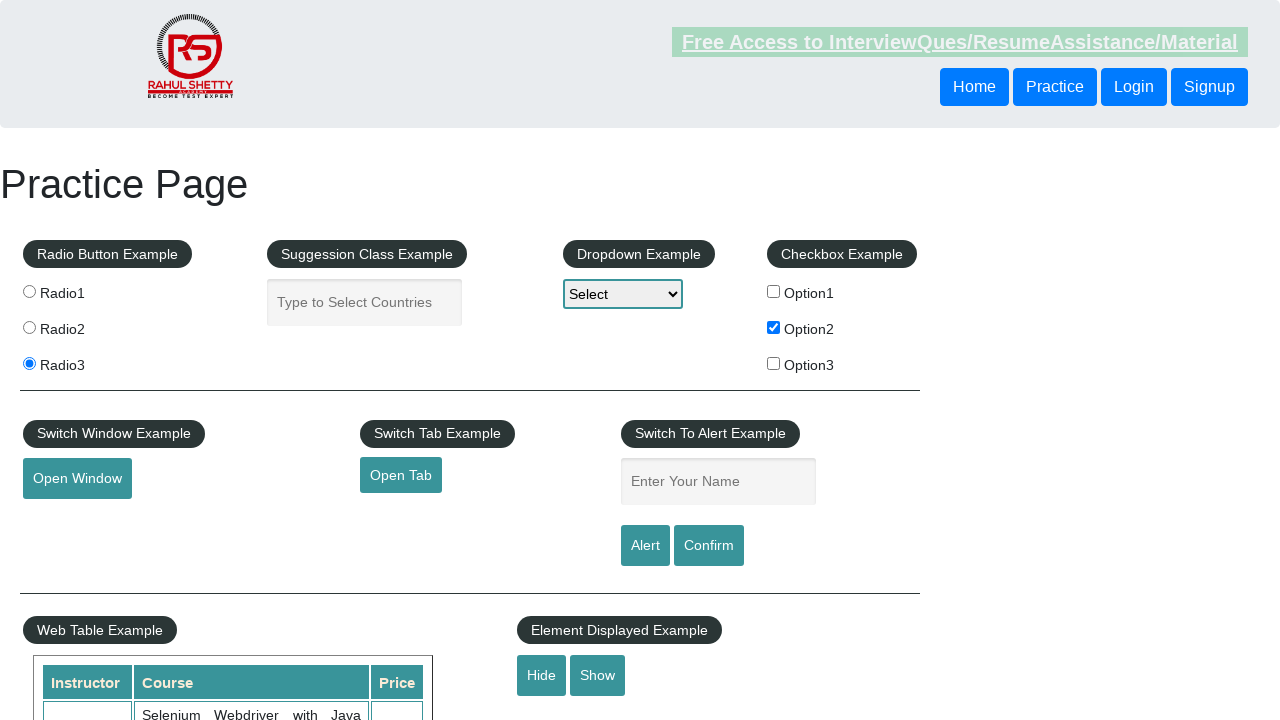

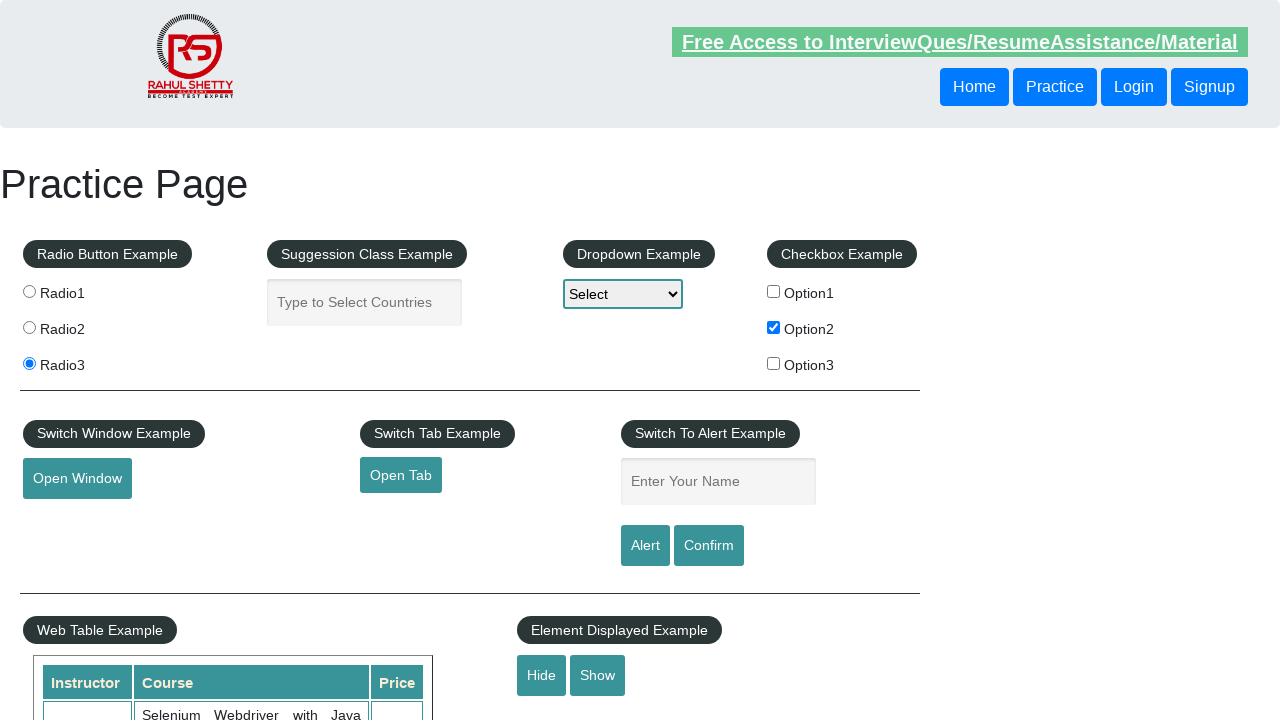